Tests checkbox selection and deselection on automation practice page

Starting URL: https://rahulshettyacademy.com/AutomationPractice/

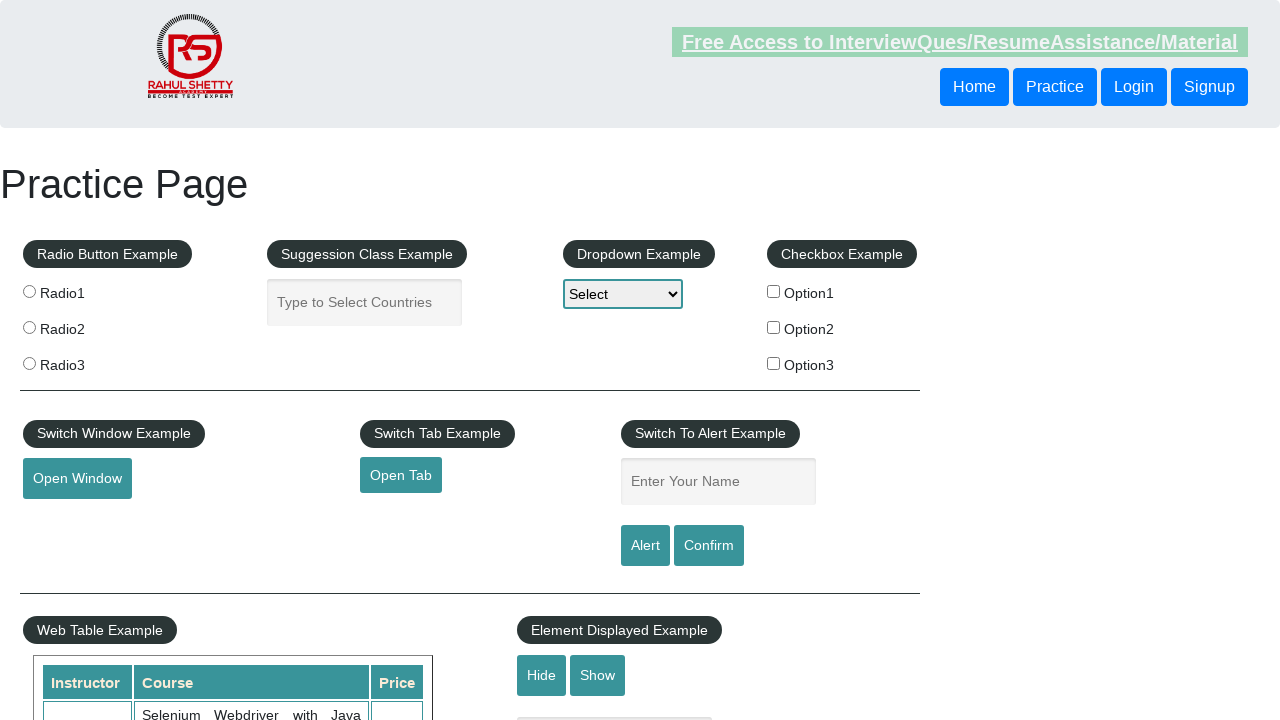

Clicked checkbox option 1 to select it at (774, 291) on #checkBoxOption1
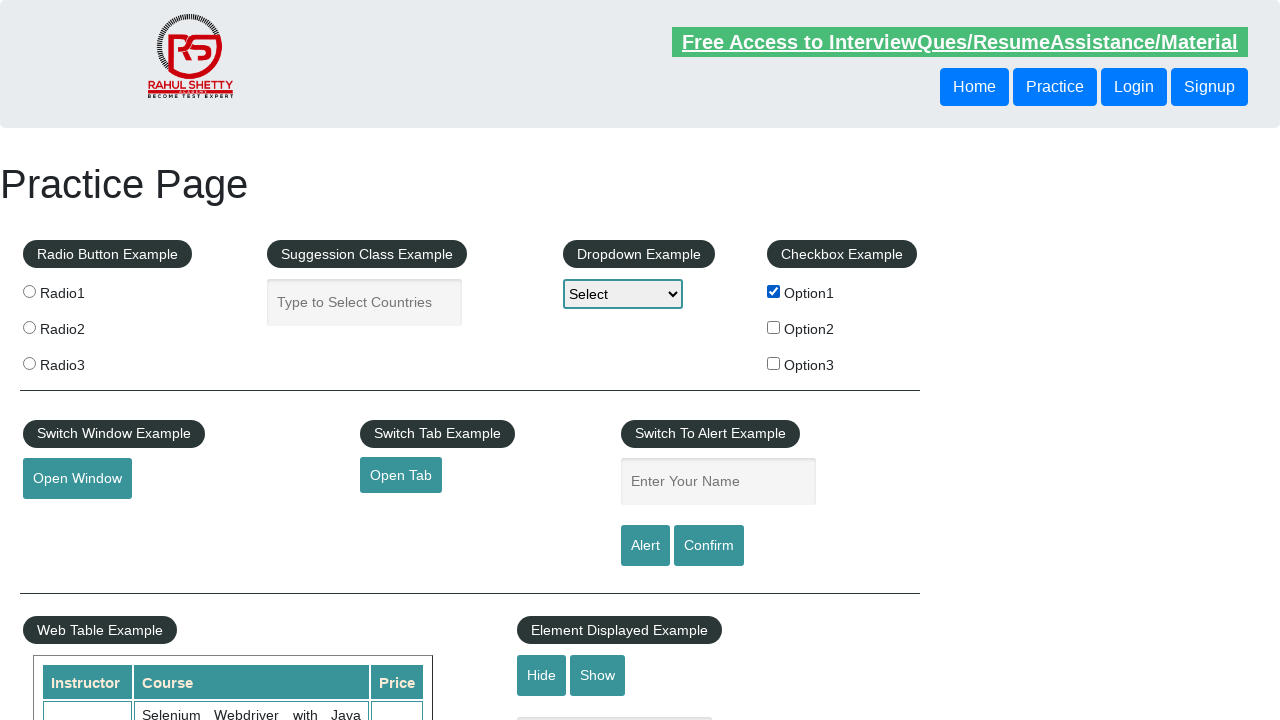

Clicked checkbox option 1 again to deselect it at (774, 291) on #checkBoxOption1
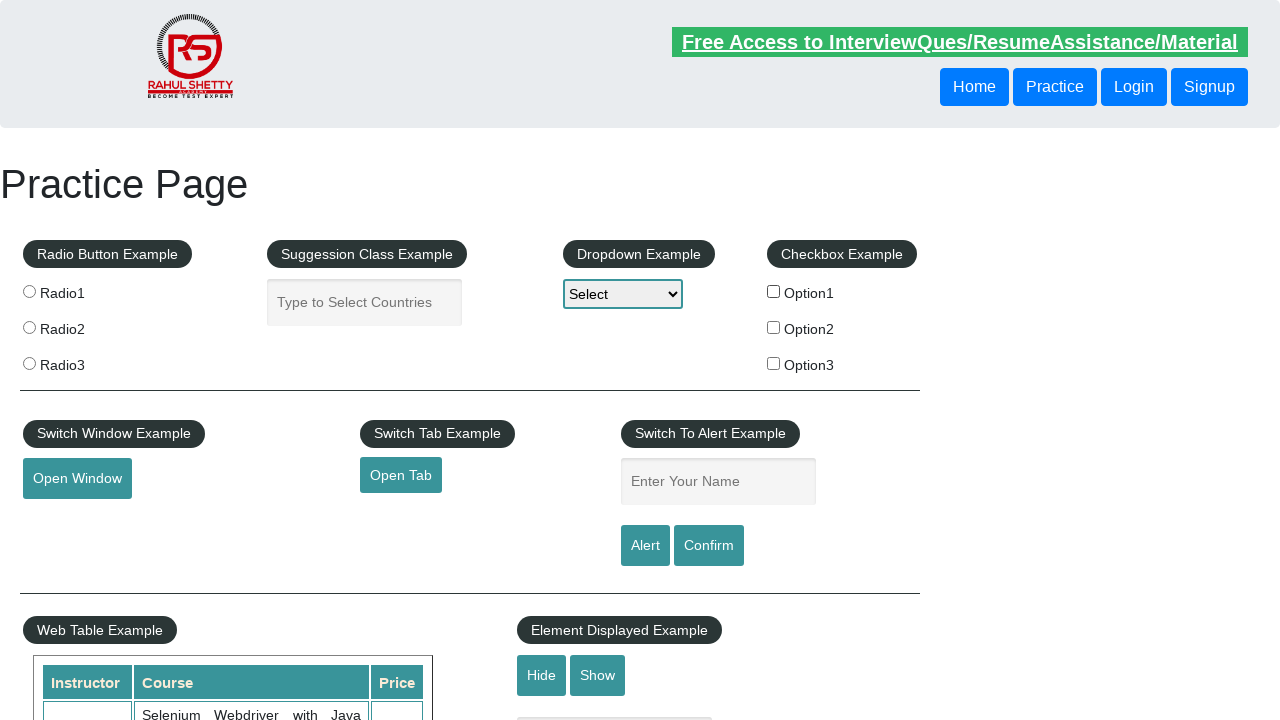

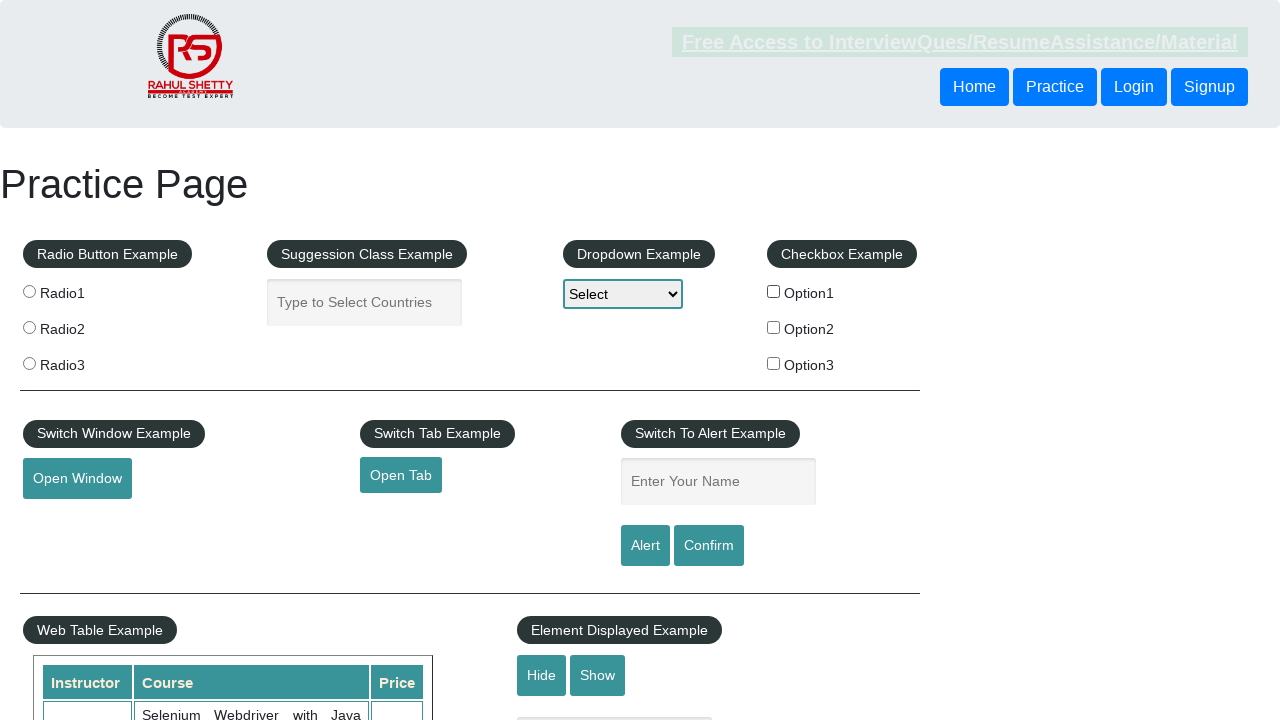